Tests file upload functionality by selecting a file through the file input element on a testing practice website.

Starting URL: https://www.testingshastra.com/file-upload-assignment/

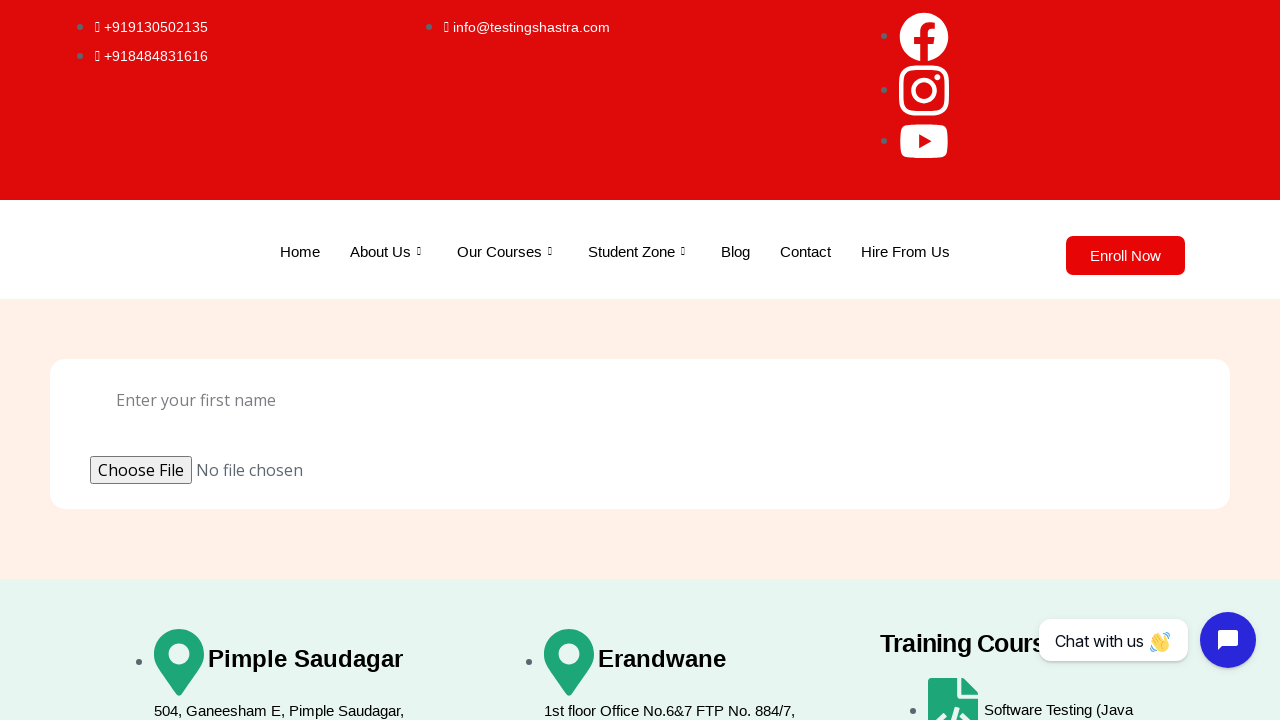

Created temporary test file for upload
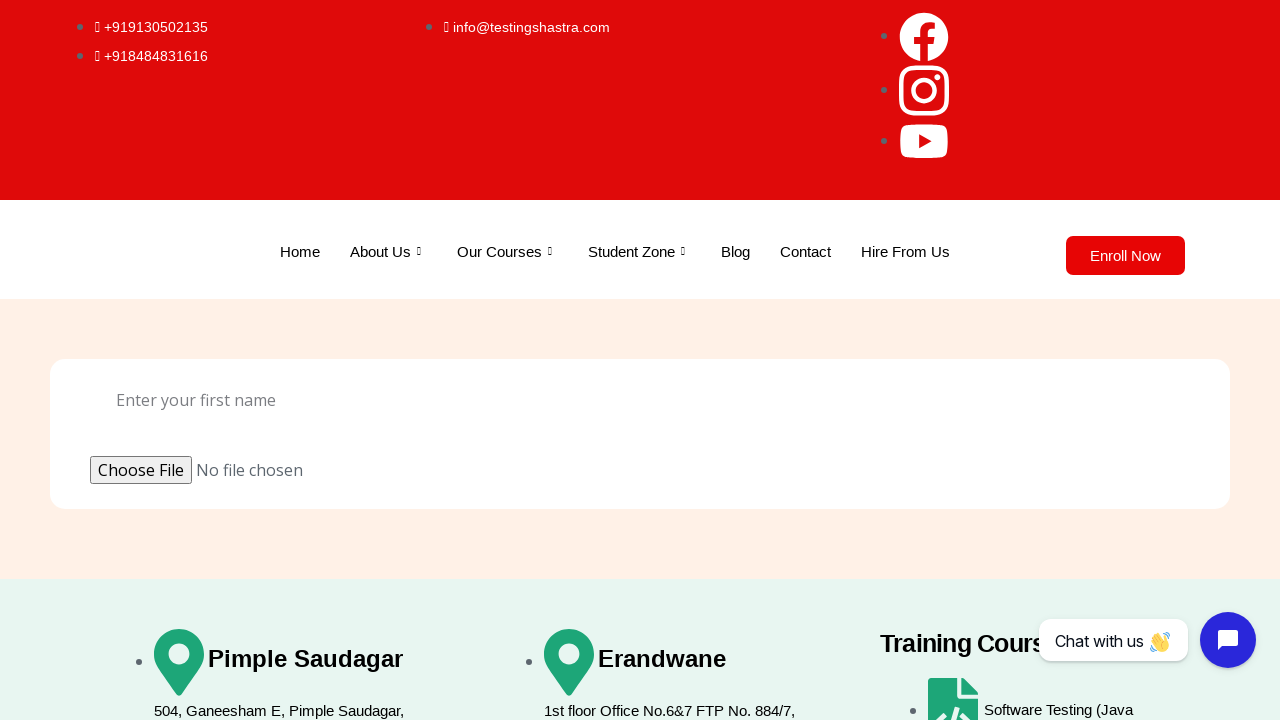

Selected and uploaded file to file input element
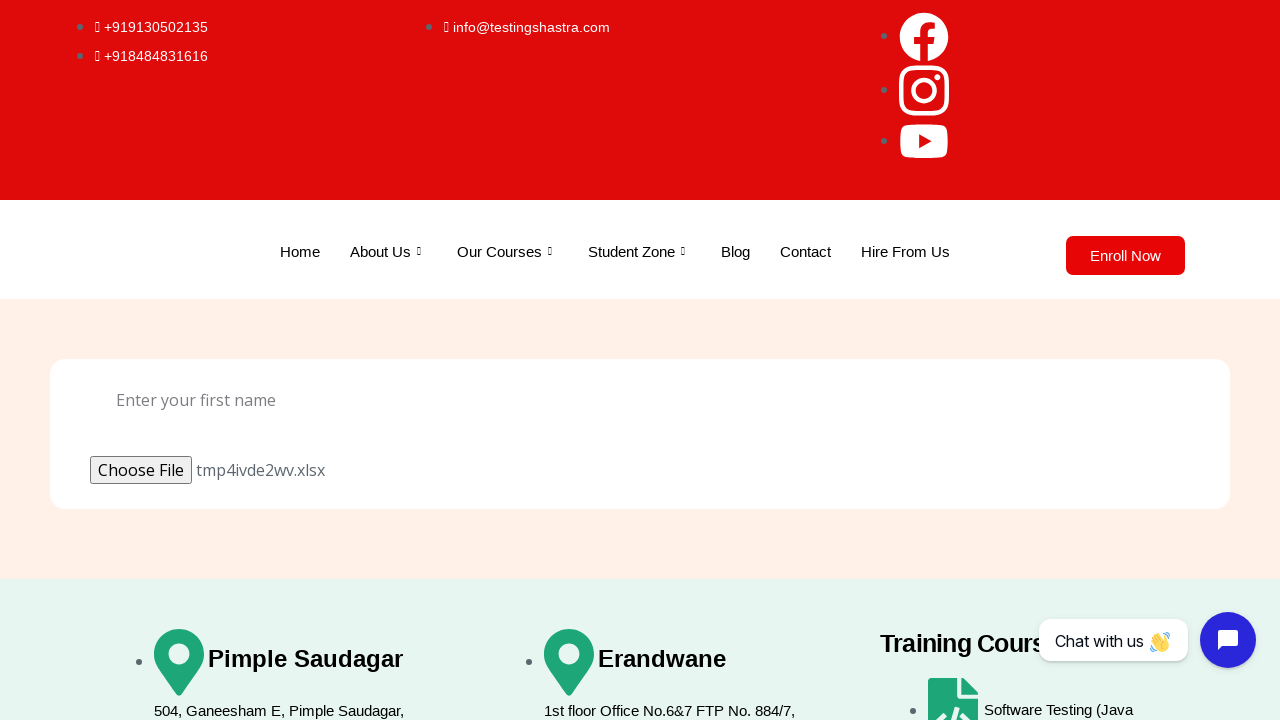

Cleaned up temporary test file
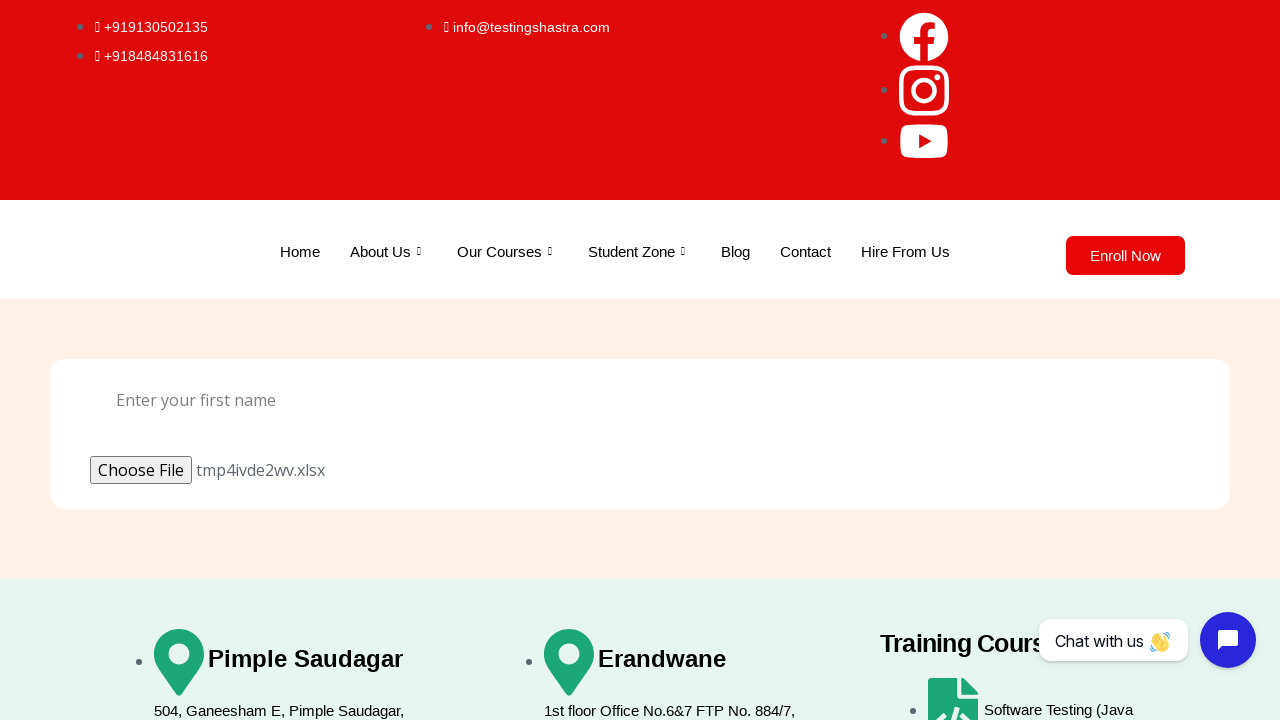

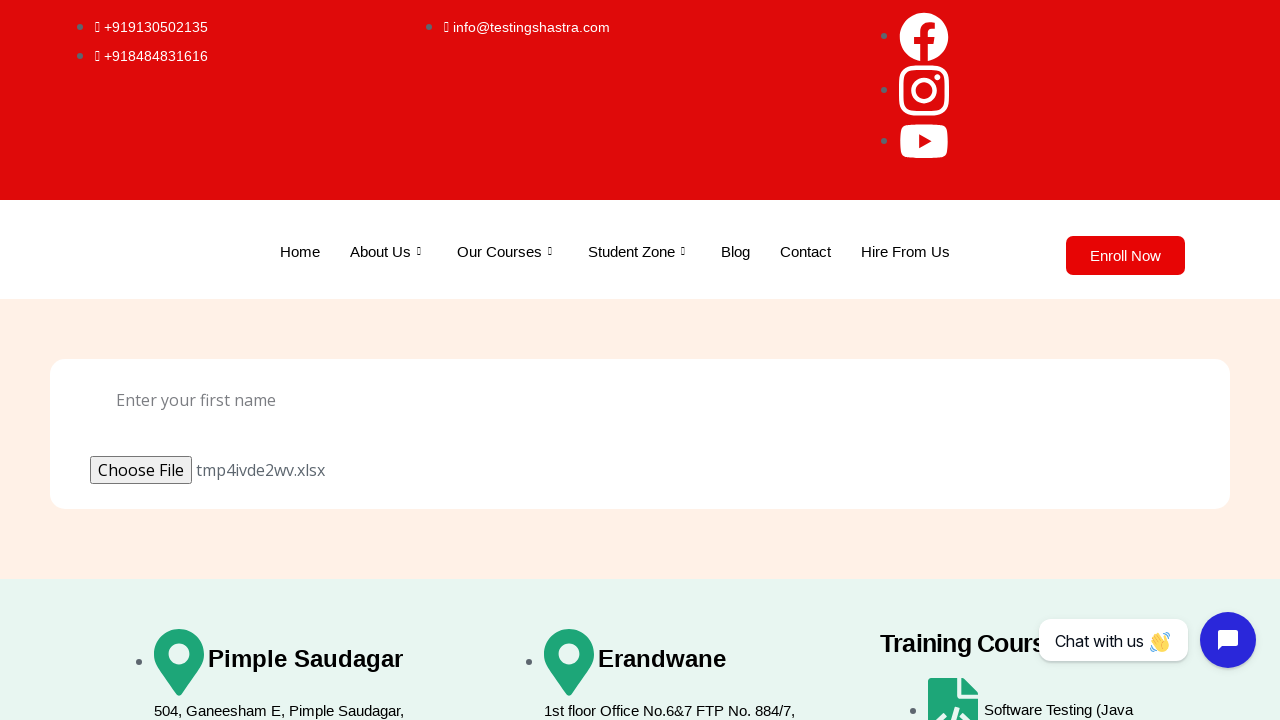